Navigates to Fliplist property listings, clicks to view properties, selects Tampa FL location, changes to sort view mode, applies status filter for available properties, and navigates through paginated results.

Starting URL: https://www.fliplist.com/

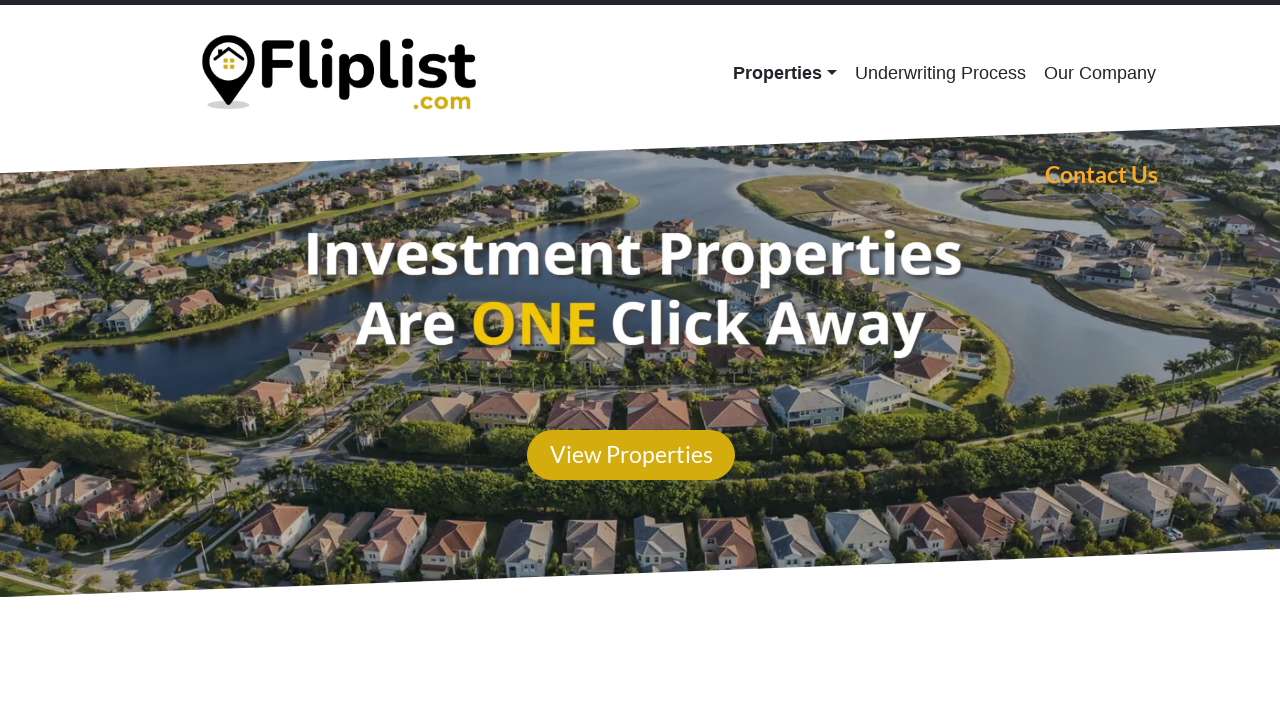

Clicked 'View Properties' button at (631, 455) on text=View Properties
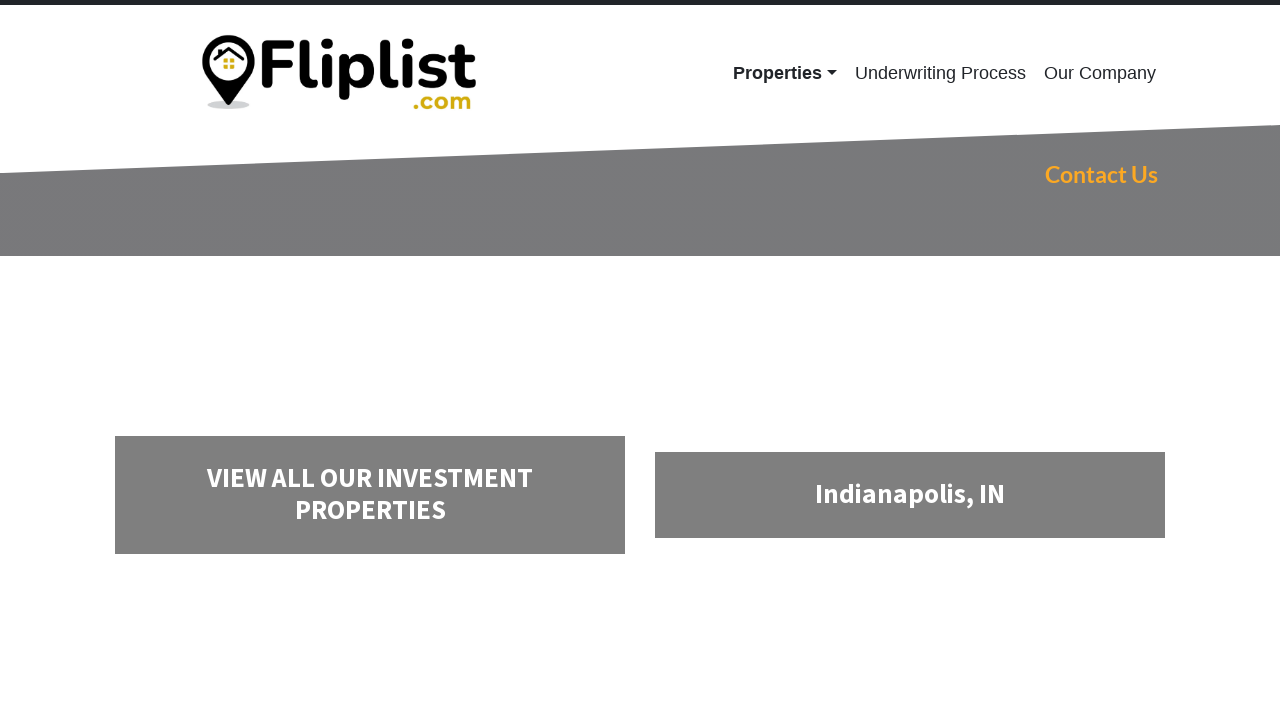

Tampa, FL location option appeared
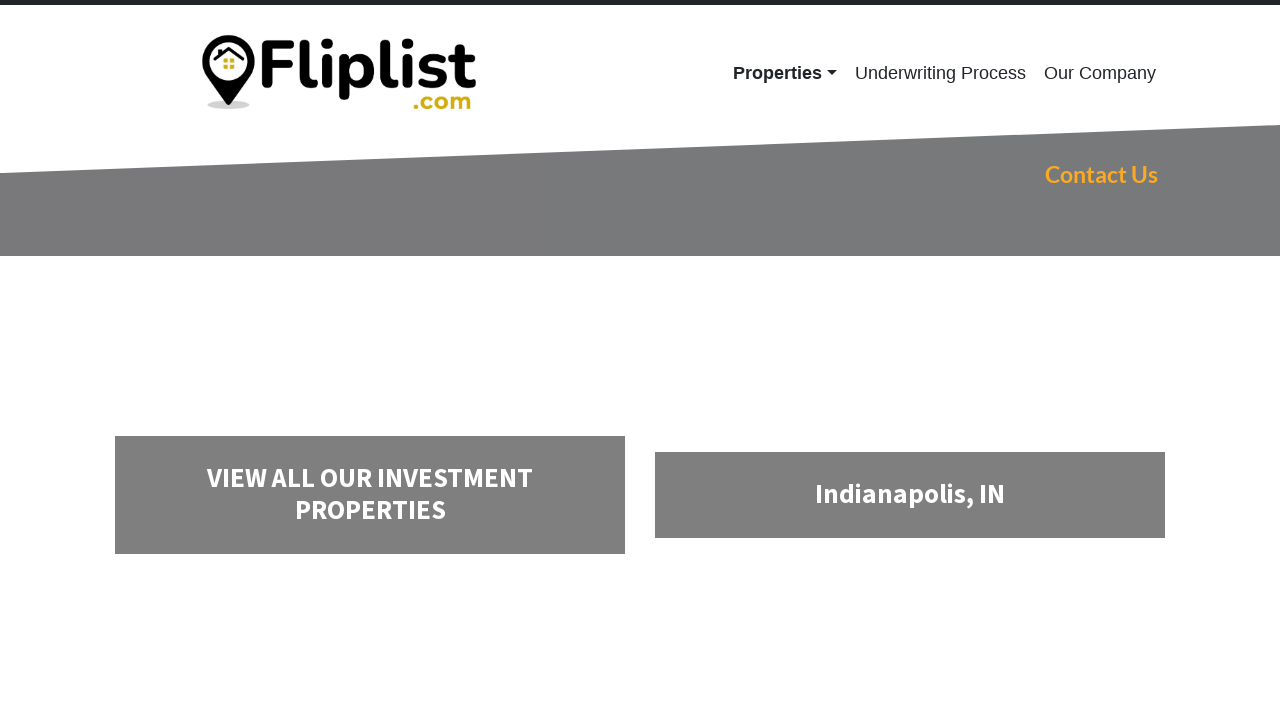

Selected Tampa, FL location at (370, 360) on text=Tampa, FL
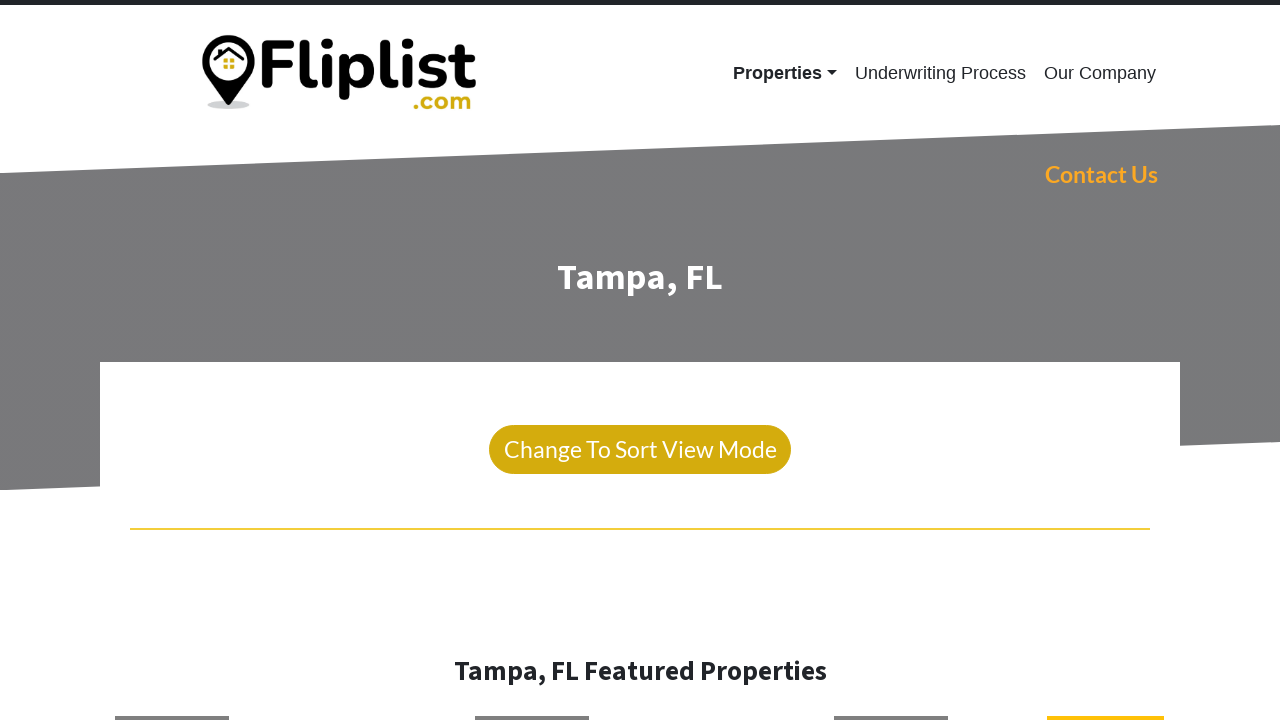

'Change To Sort View Mode' option loaded
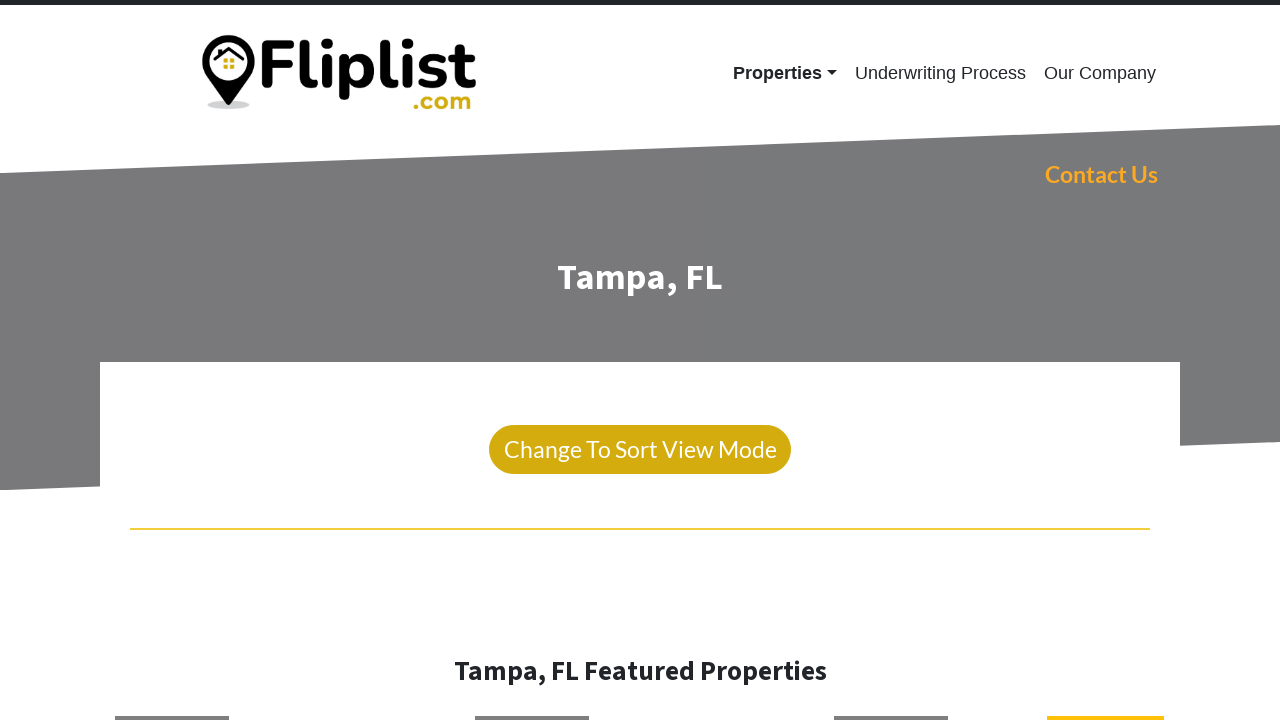

Clicked 'Change To Sort View Mode' button at (640, 450) on text=Change To Sort View Mode
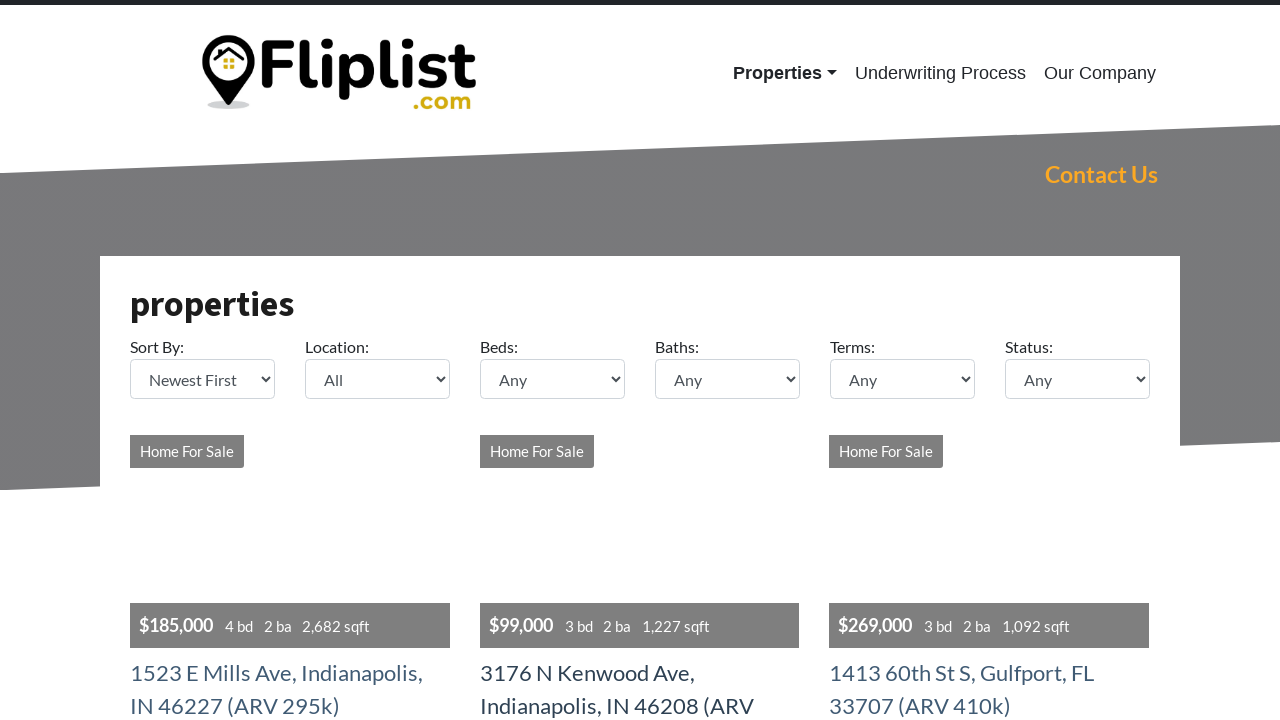

Page header loaded successfully
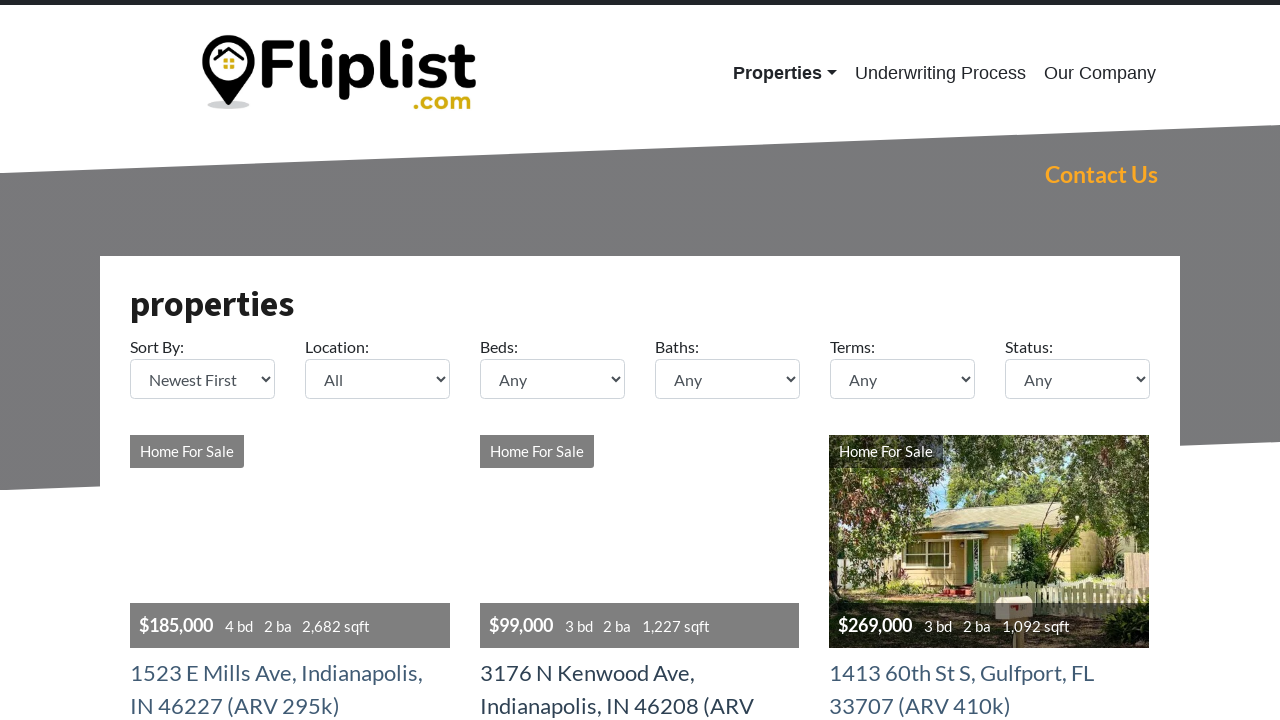

Selected Tampa location from dropdown (ID: 1592) on select[name="loc"]
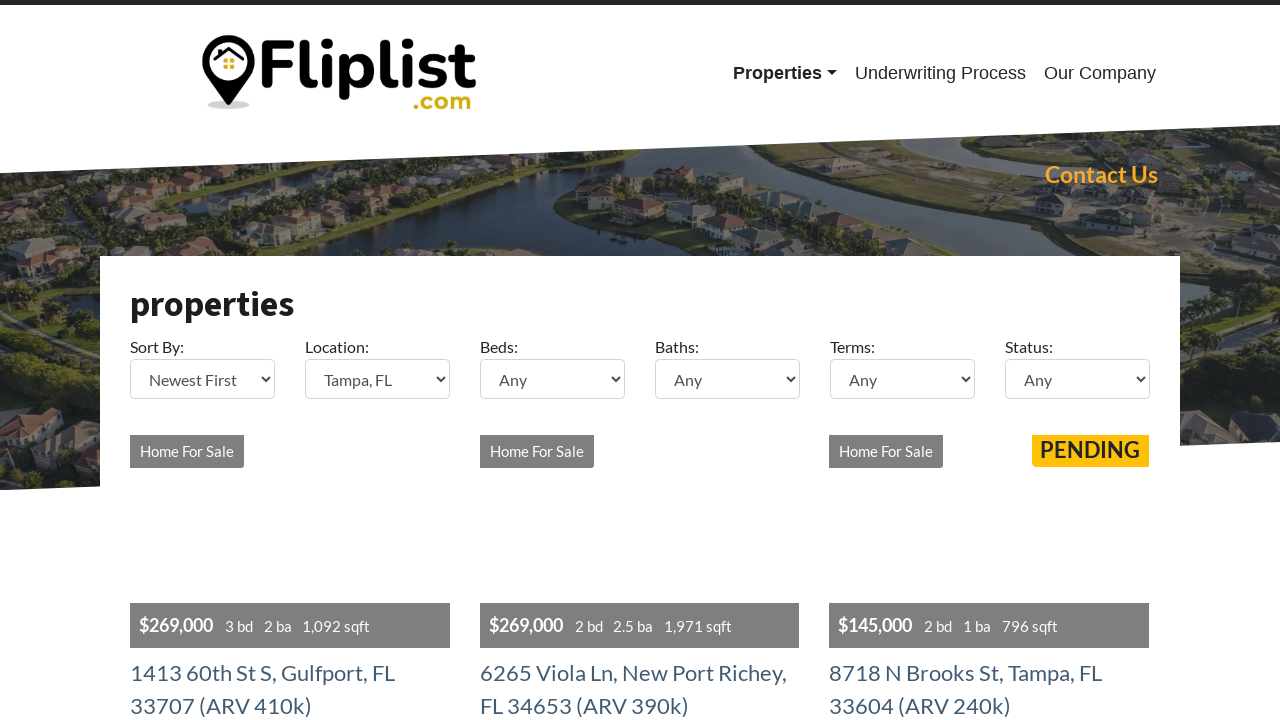

Status filter appeared
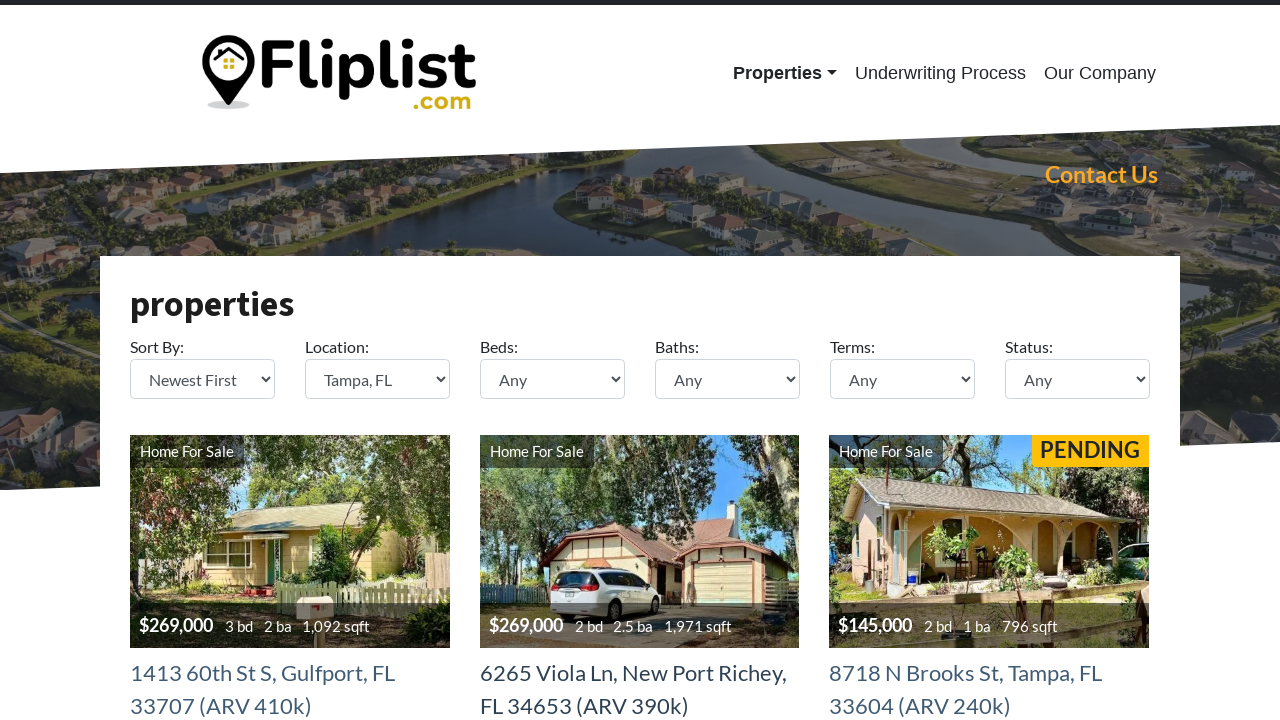

Applied status filter for 'available' properties on select[name="status"]
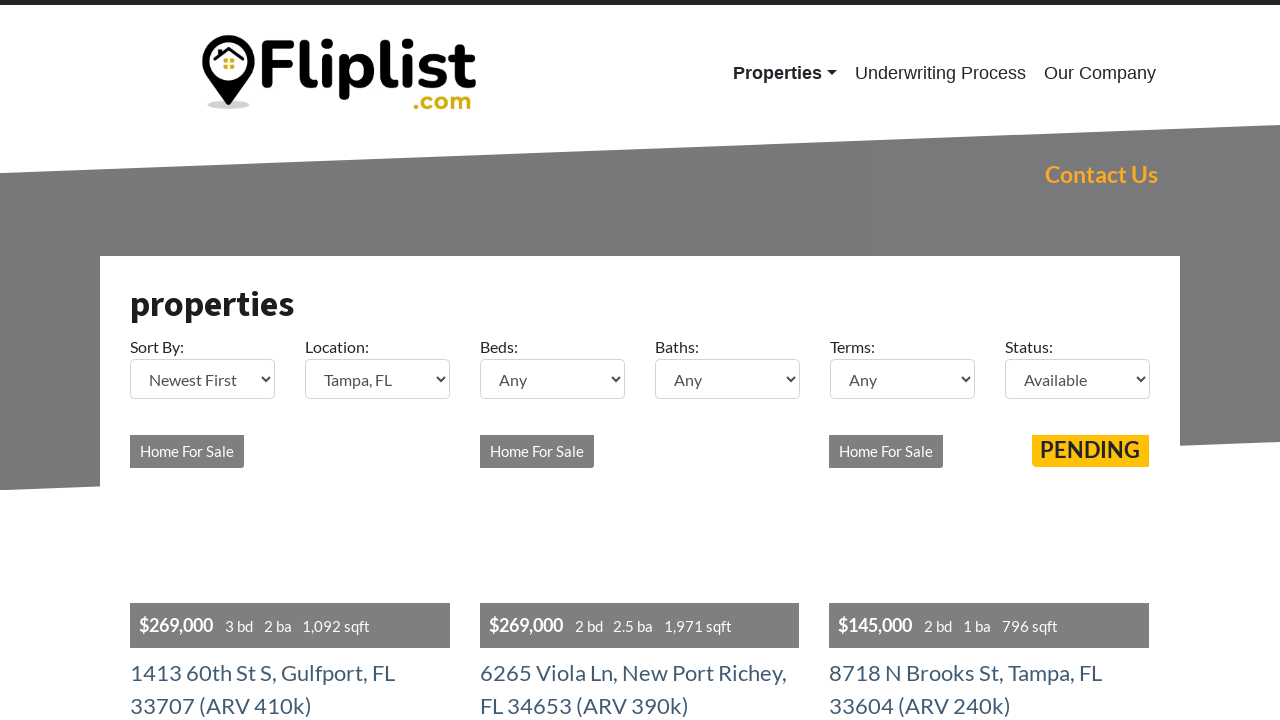

Property list loaded with filtered results
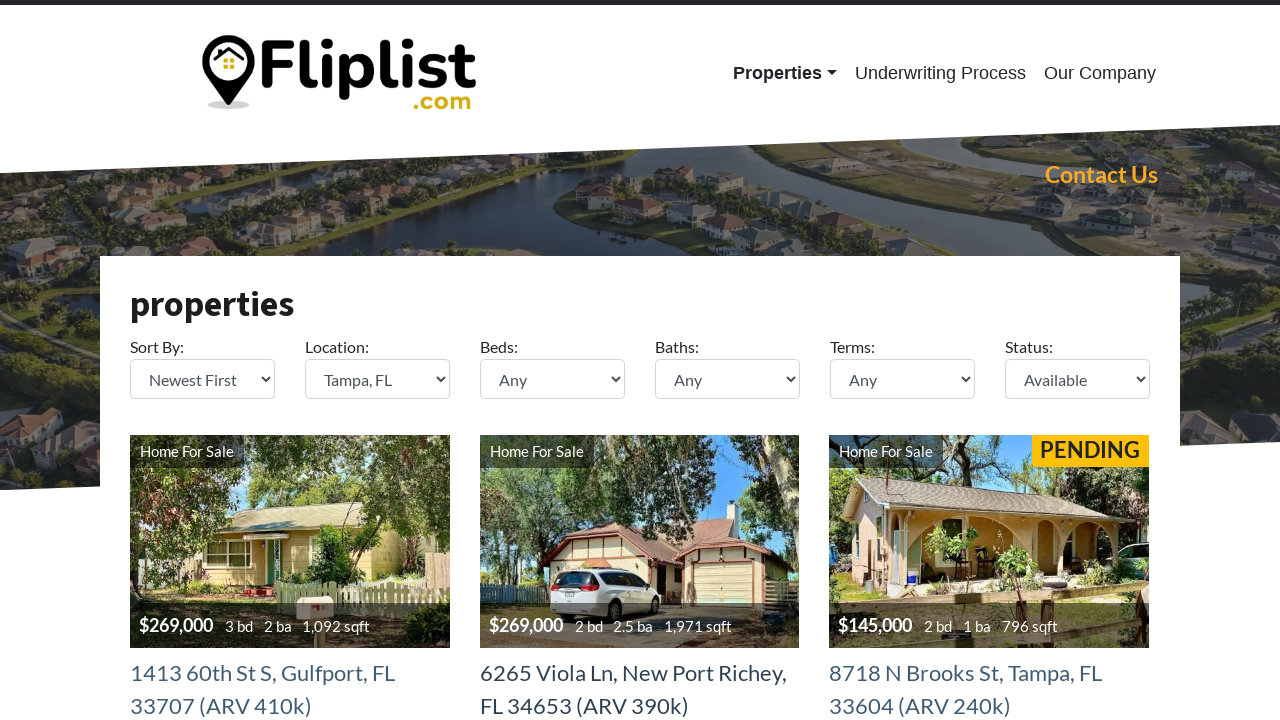

Individual property elements are displayed
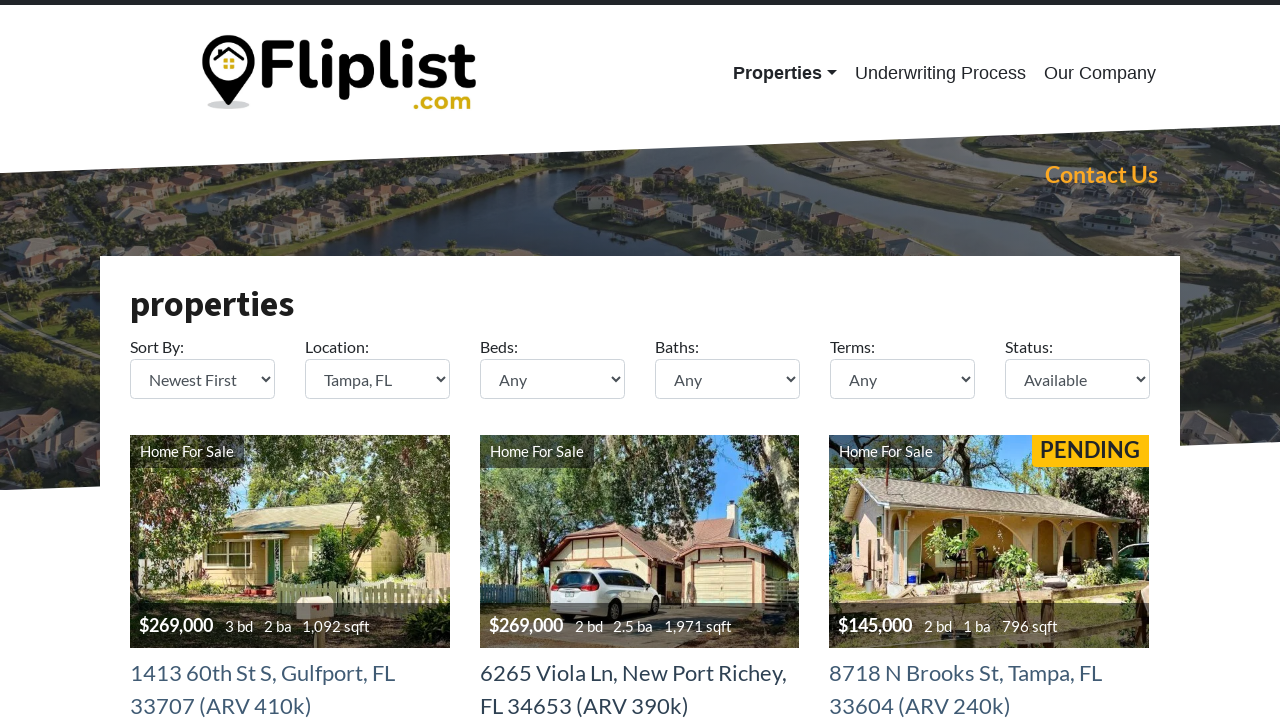

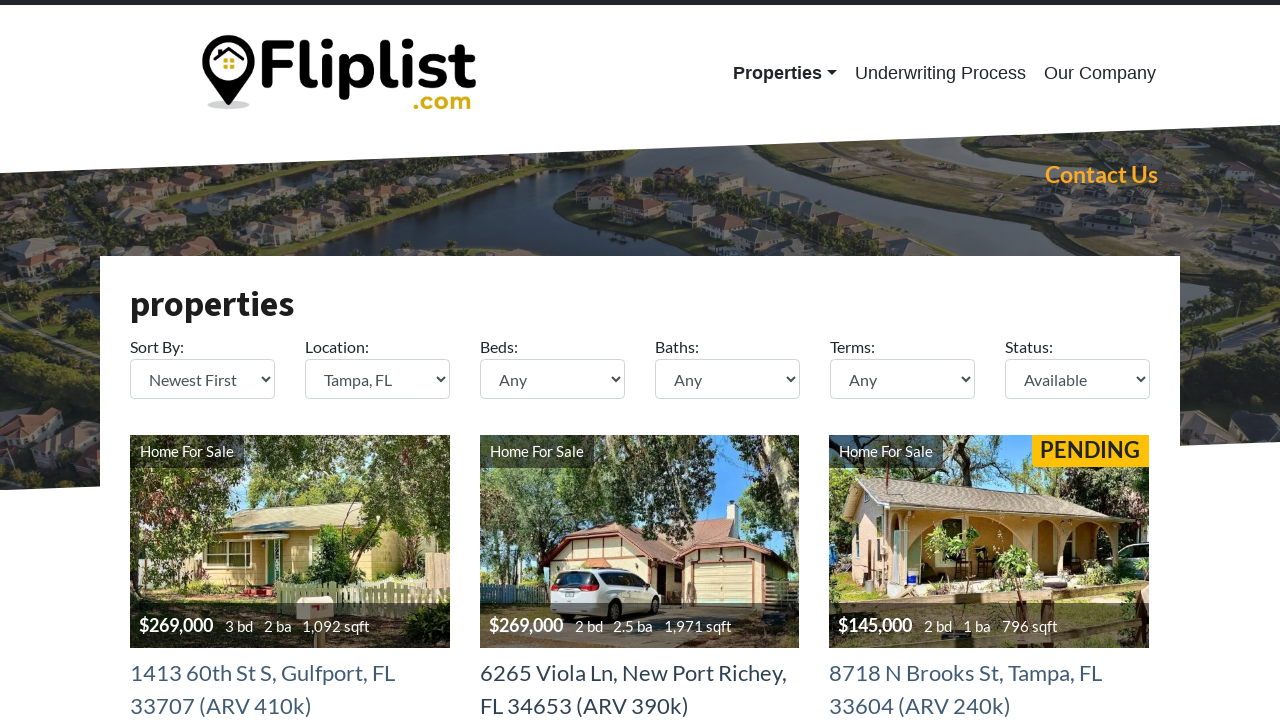